Tests various text input interactions including typing, clearing, and adding values to a number input field

Starting URL: https://the-internet.herokuapp.com/inputs

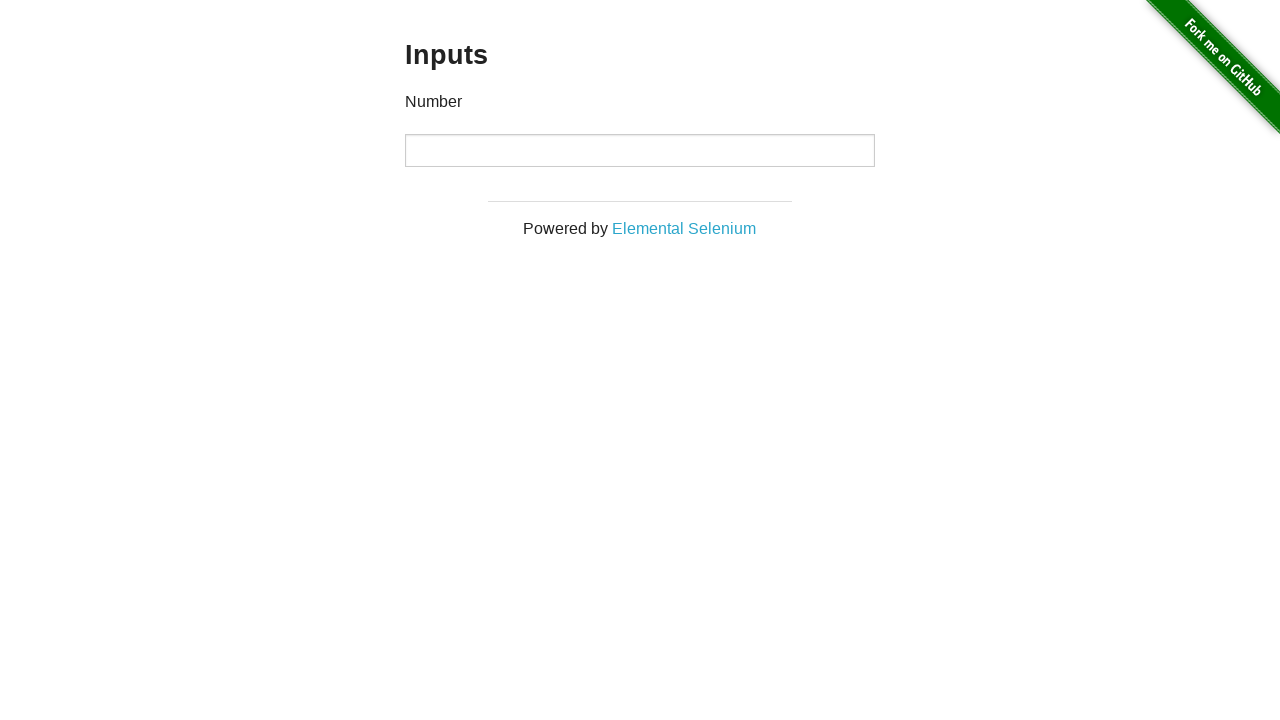

Filled number input field with '12345' on [type='number']
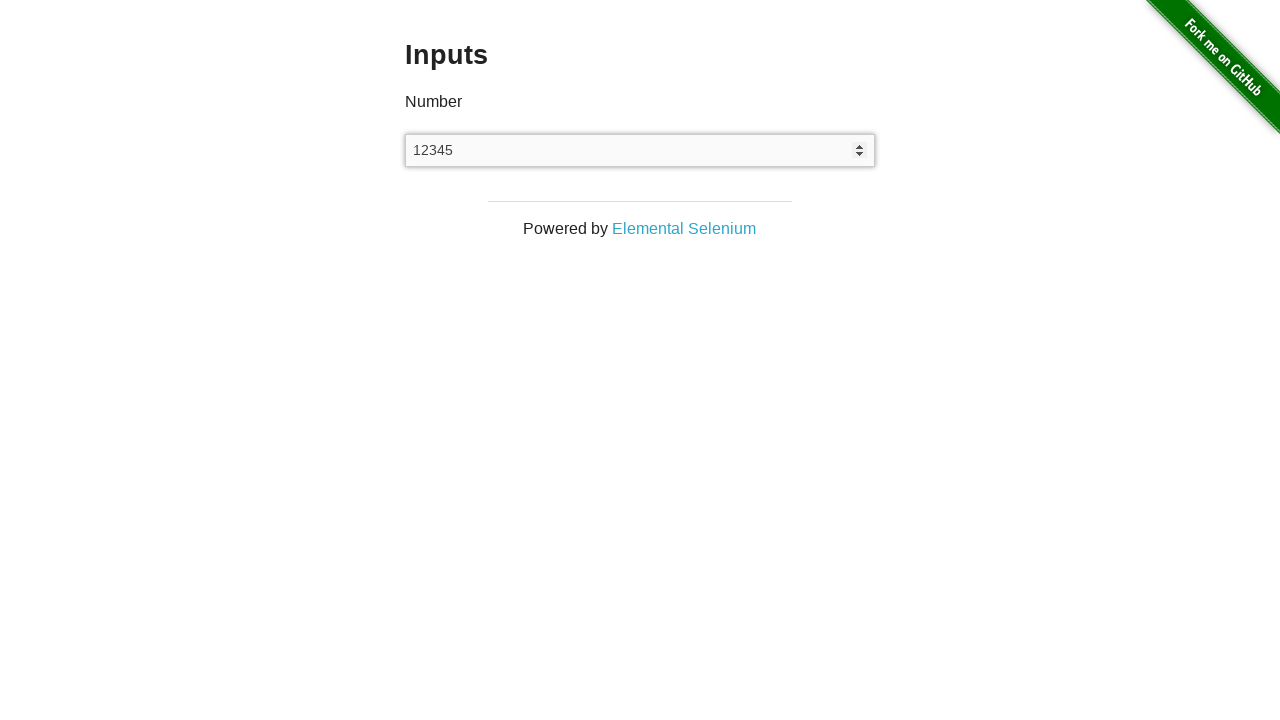

Cleared the number input field on [type='number']
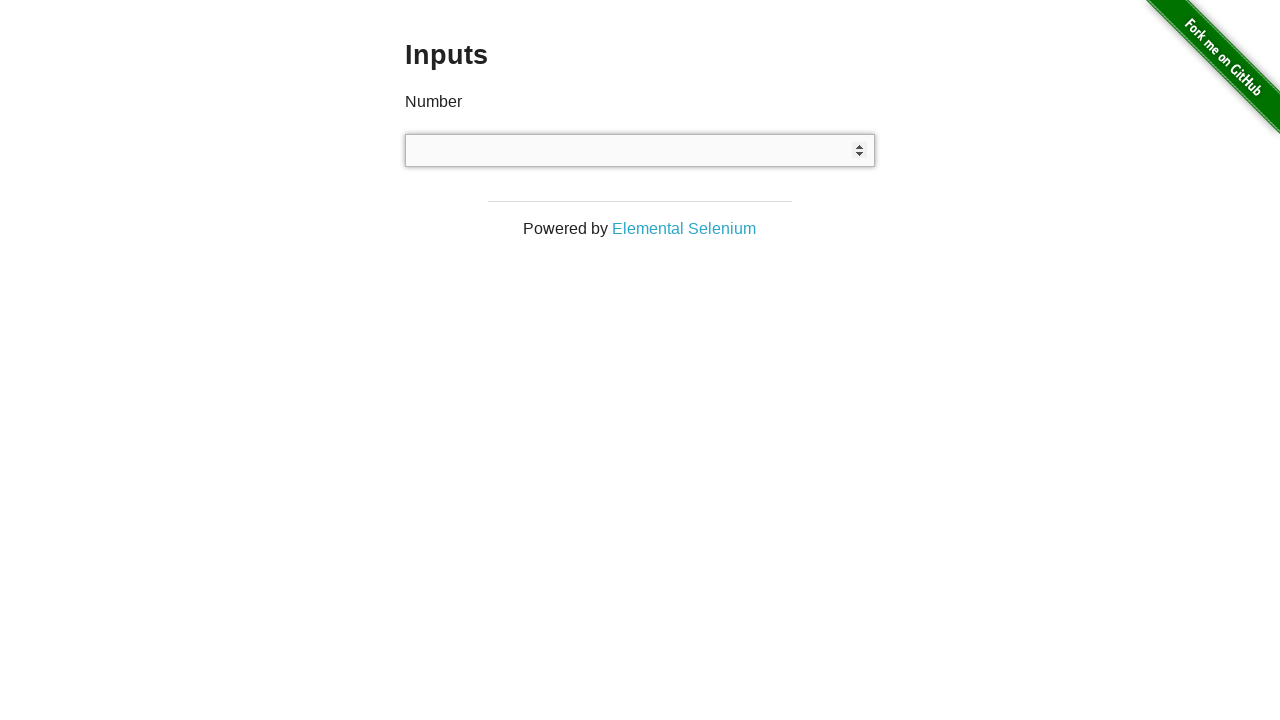

Filled number input field with '12345' again on [type='number']
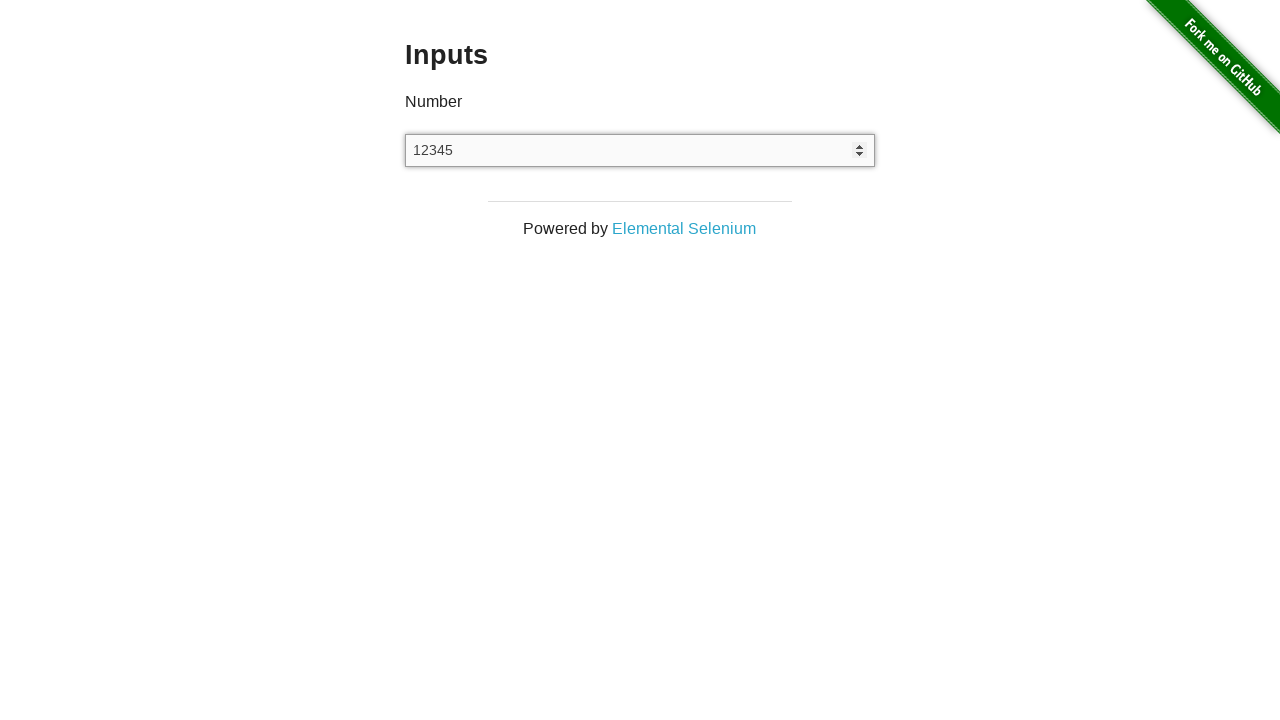

Clicked on the number input field at (640, 150) on [type='number']
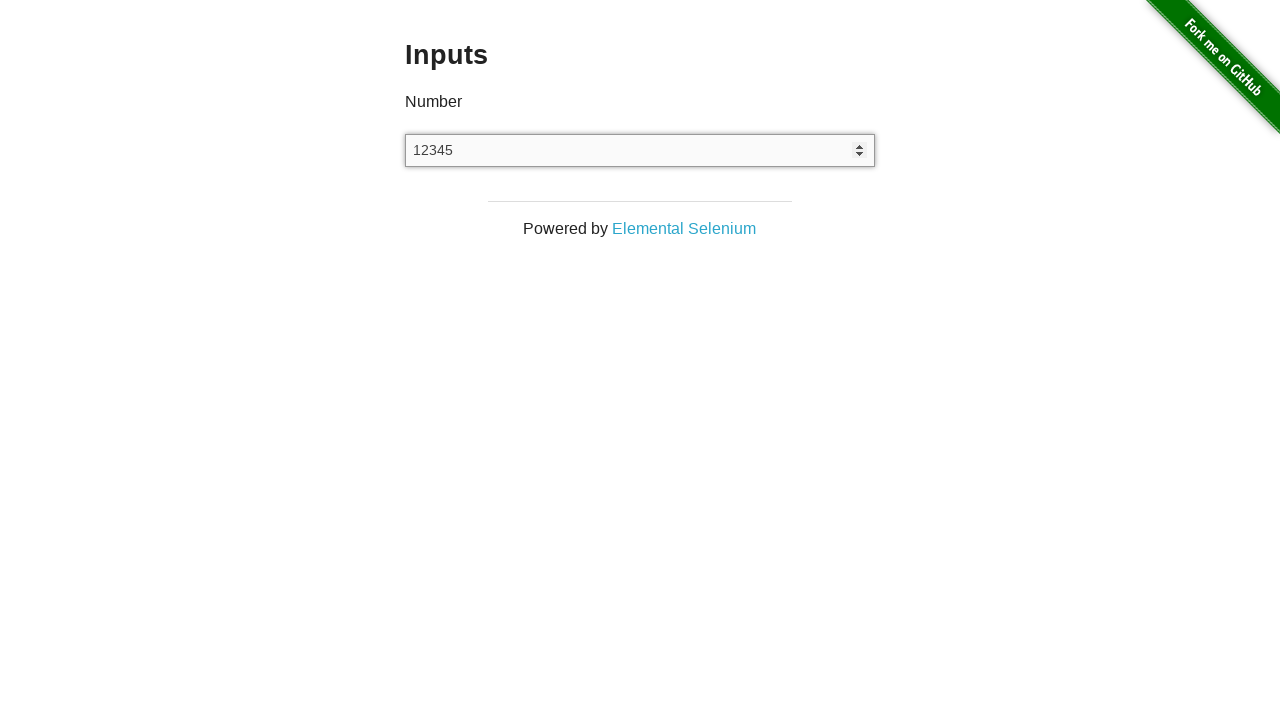

Deleted one character using Backspace key on [type='number']
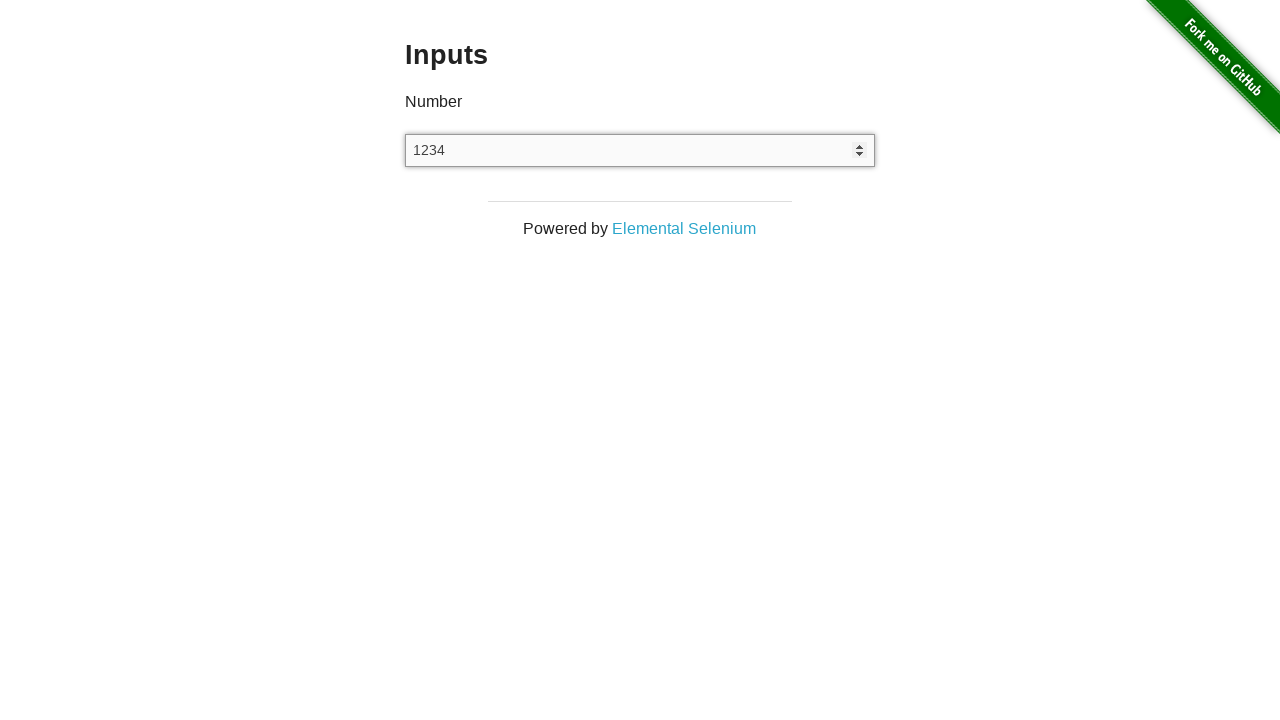

Typed character '1' with 100ms delay on [type='number']
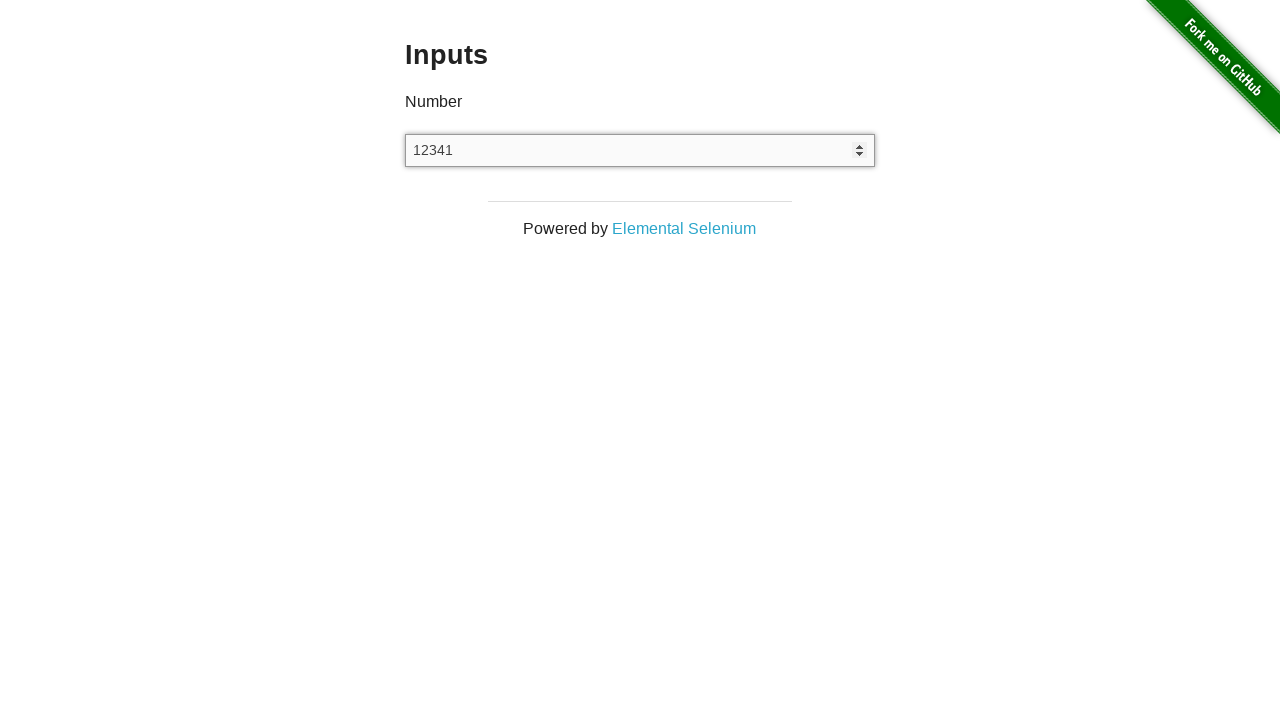

Typed character '2' with 100ms delay on [type='number']
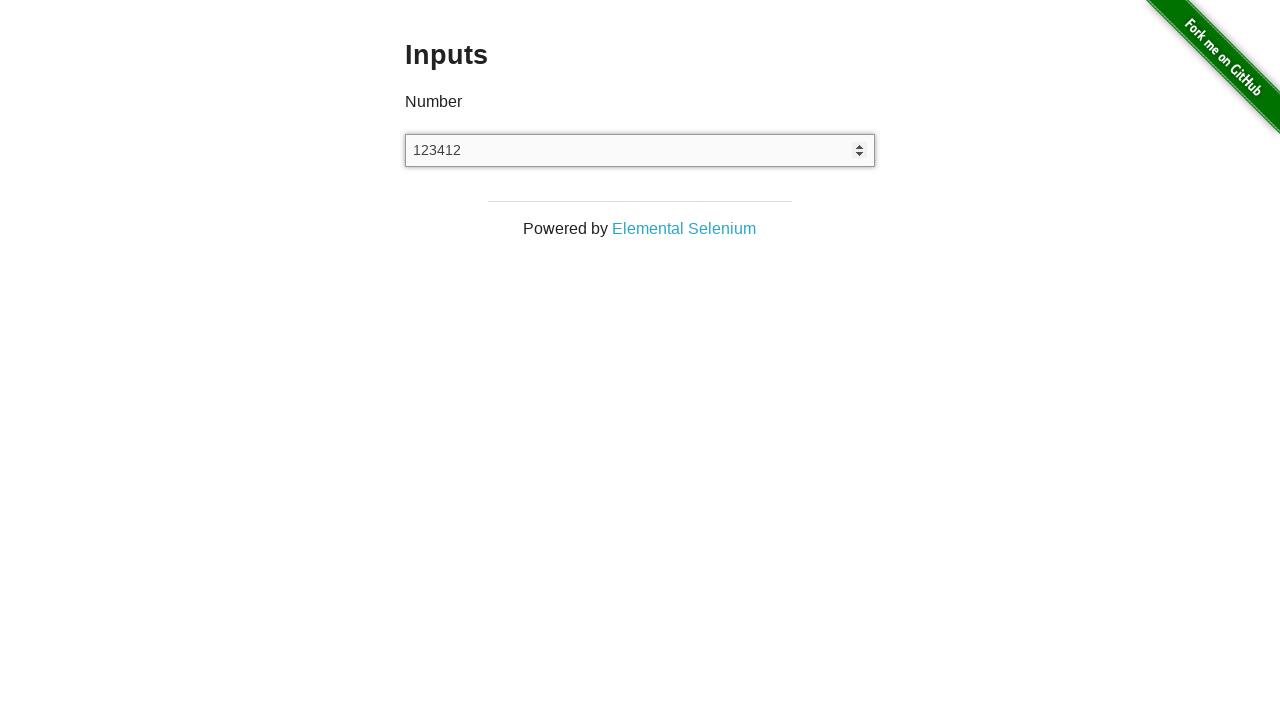

Typed character '3' with 100ms delay on [type='number']
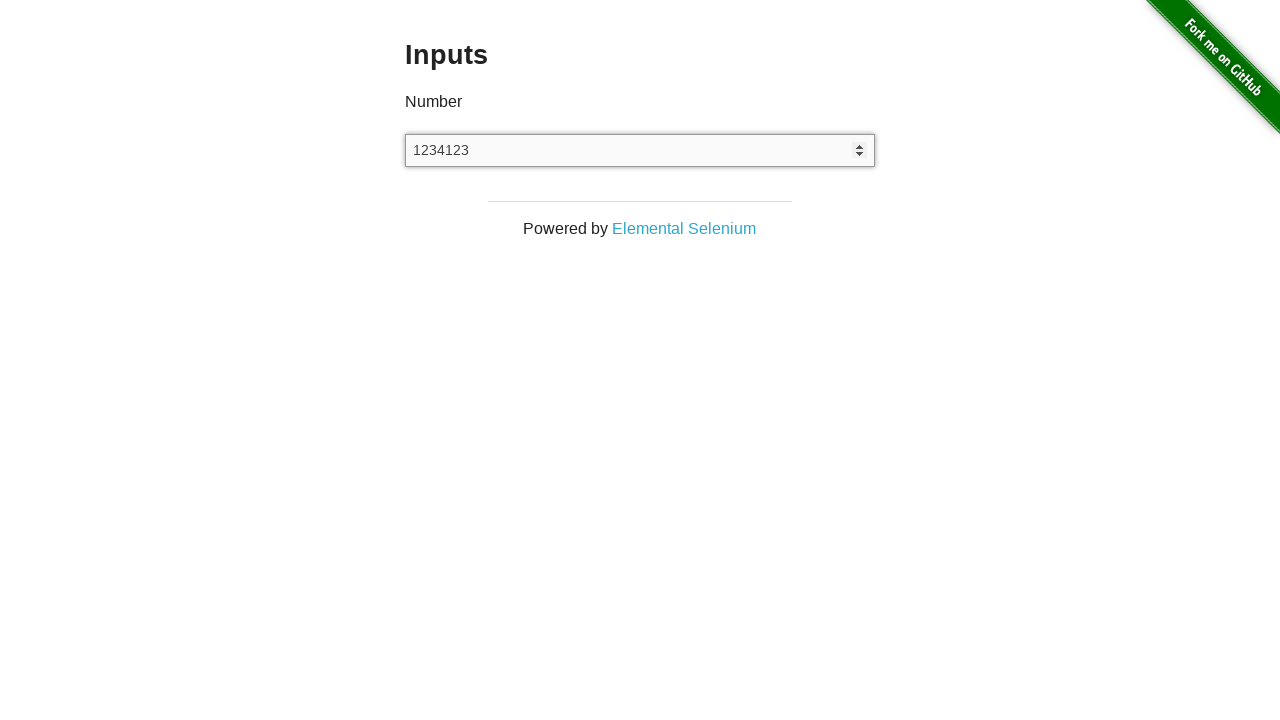

Typed character '4' with 100ms delay on [type='number']
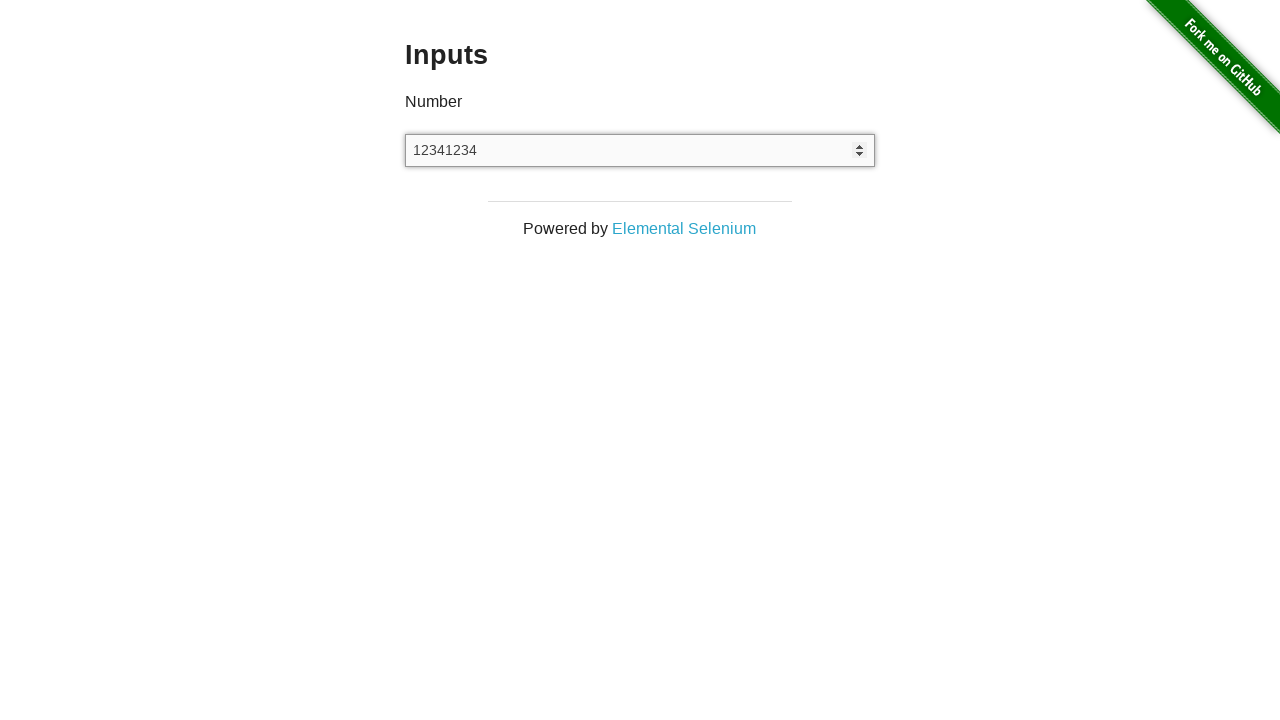

Typed character '5' with 100ms delay on [type='number']
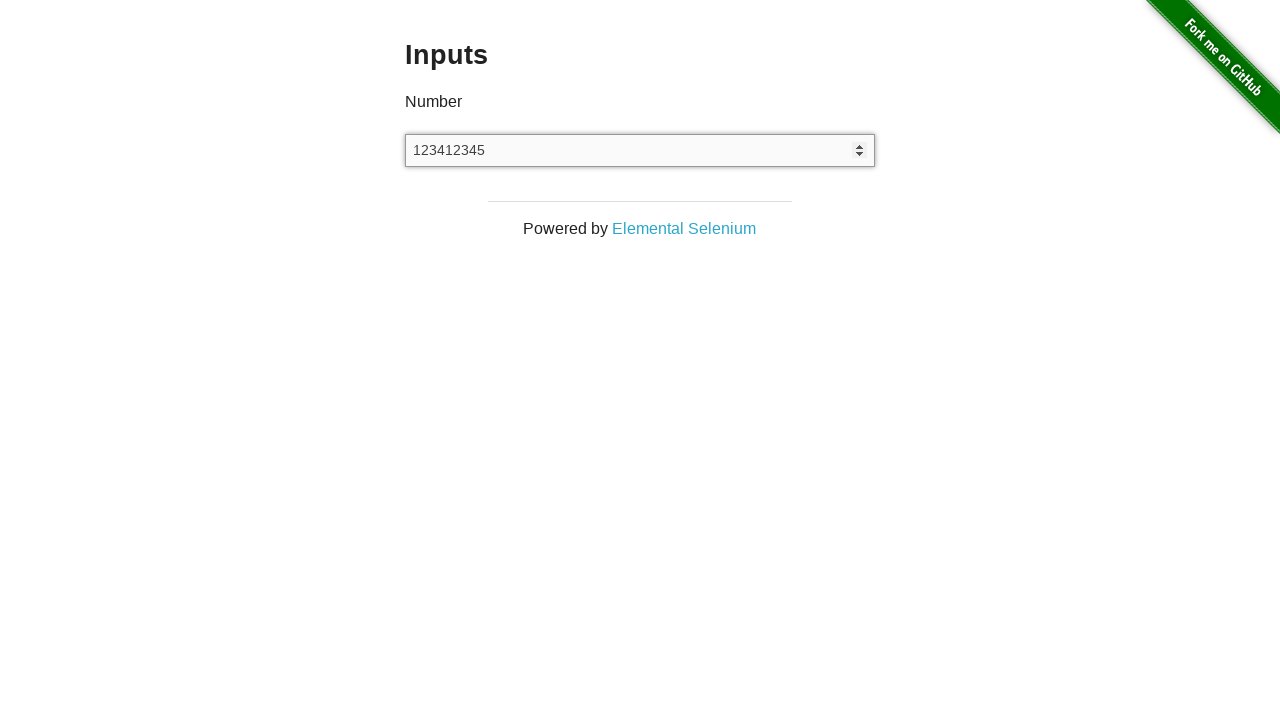

Typed character '6' with 100ms delay on [type='number']
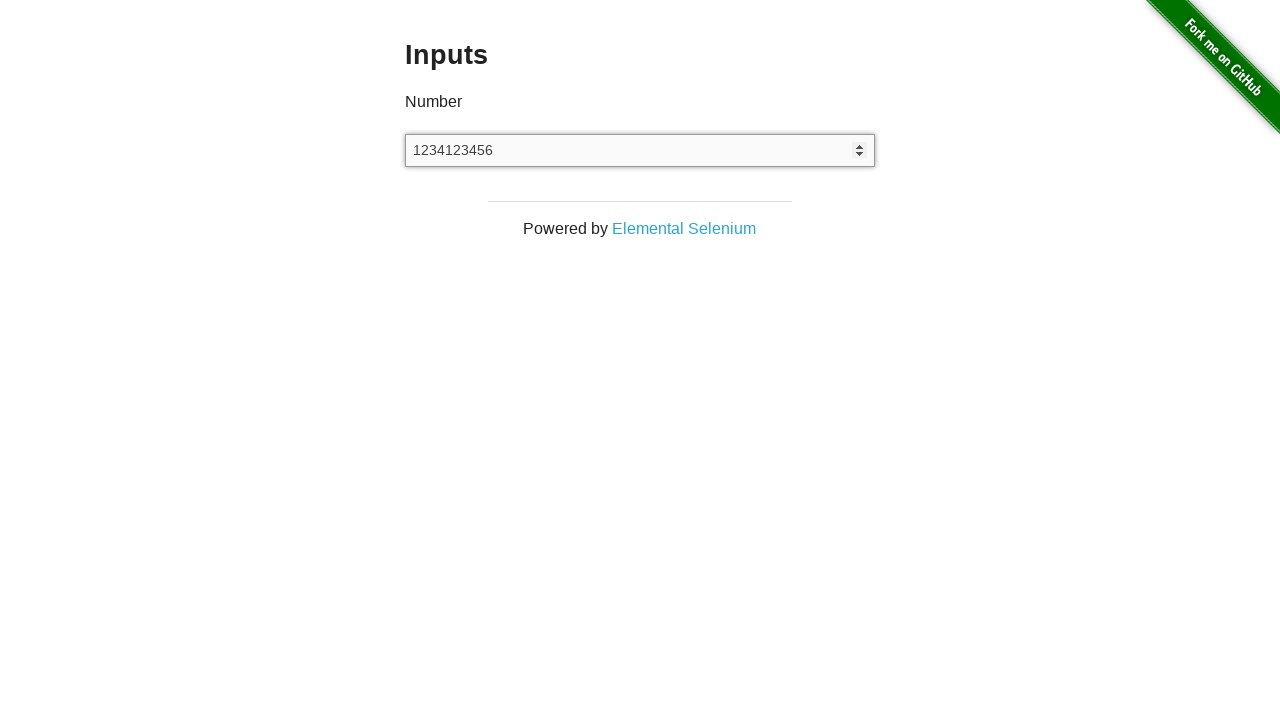

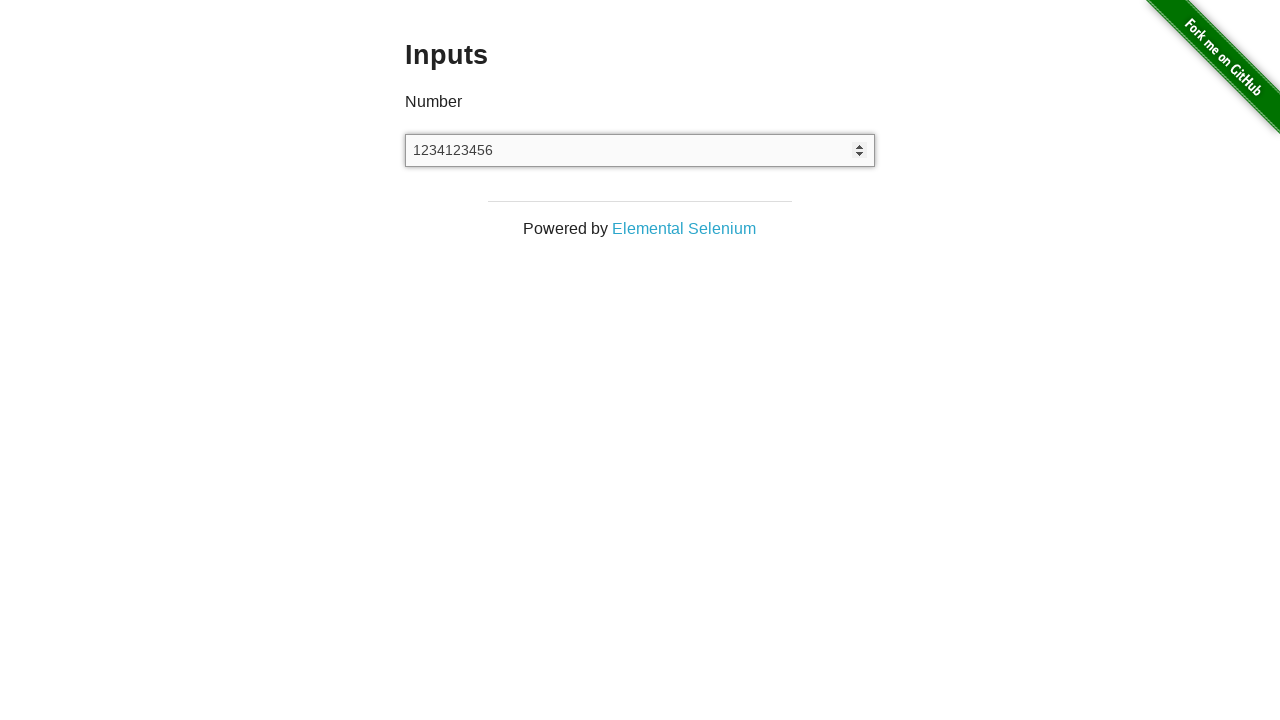